Tests adding todo items to the list by filling the input field and pressing Enter, then verifying the items appear in the list.

Starting URL: https://demo.playwright.dev/todomvc

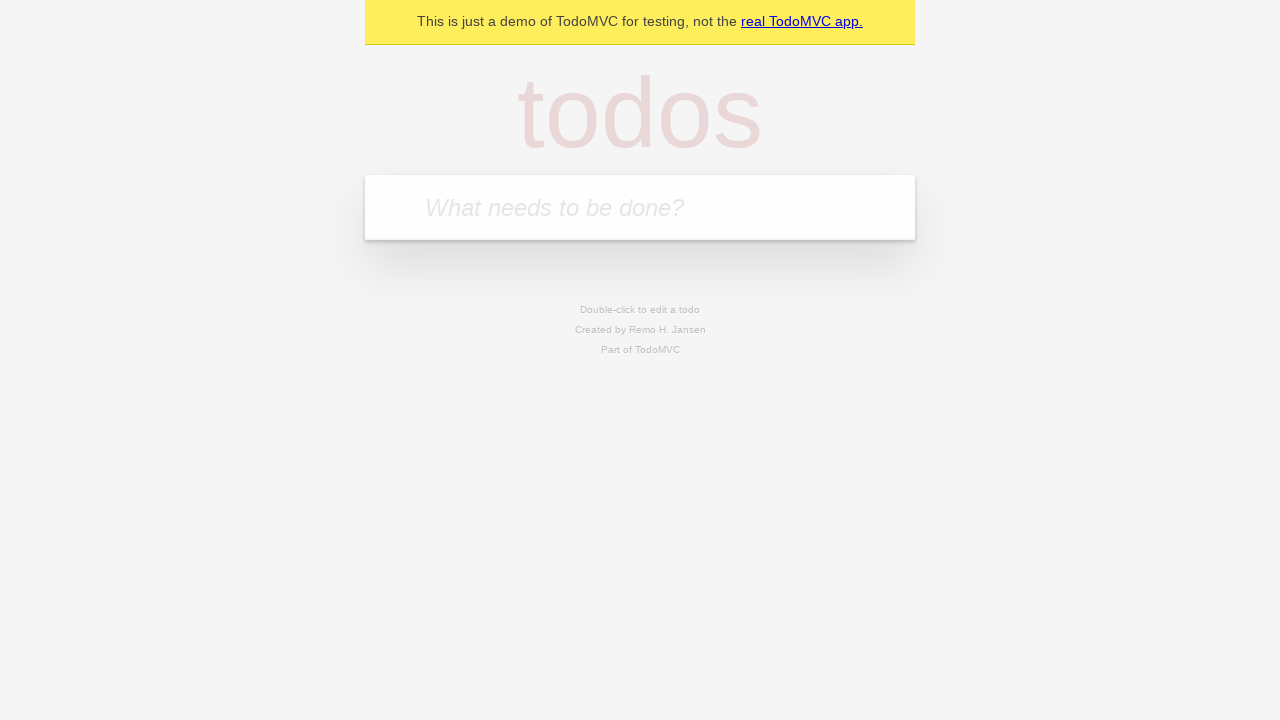

Located the todo input field with placeholder 'What needs to be done?'
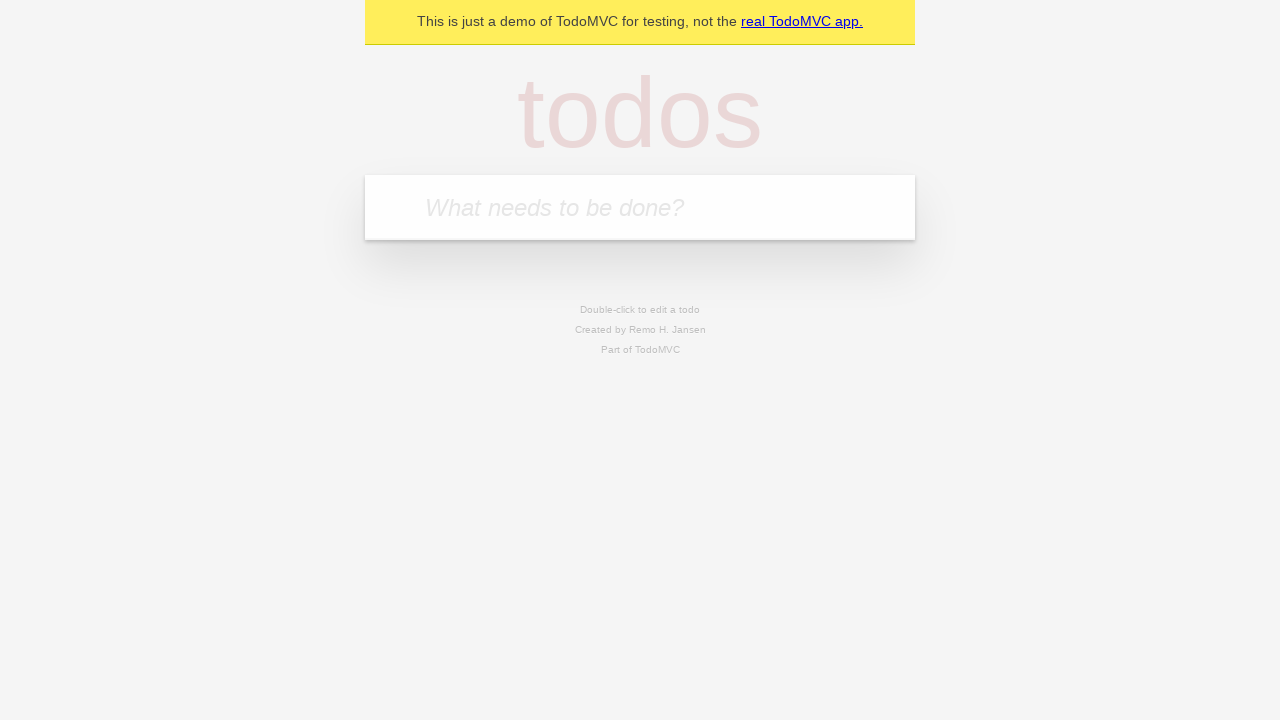

Filled todo input with 'buy some cheese' on internal:attr=[placeholder="What needs to be done?"i]
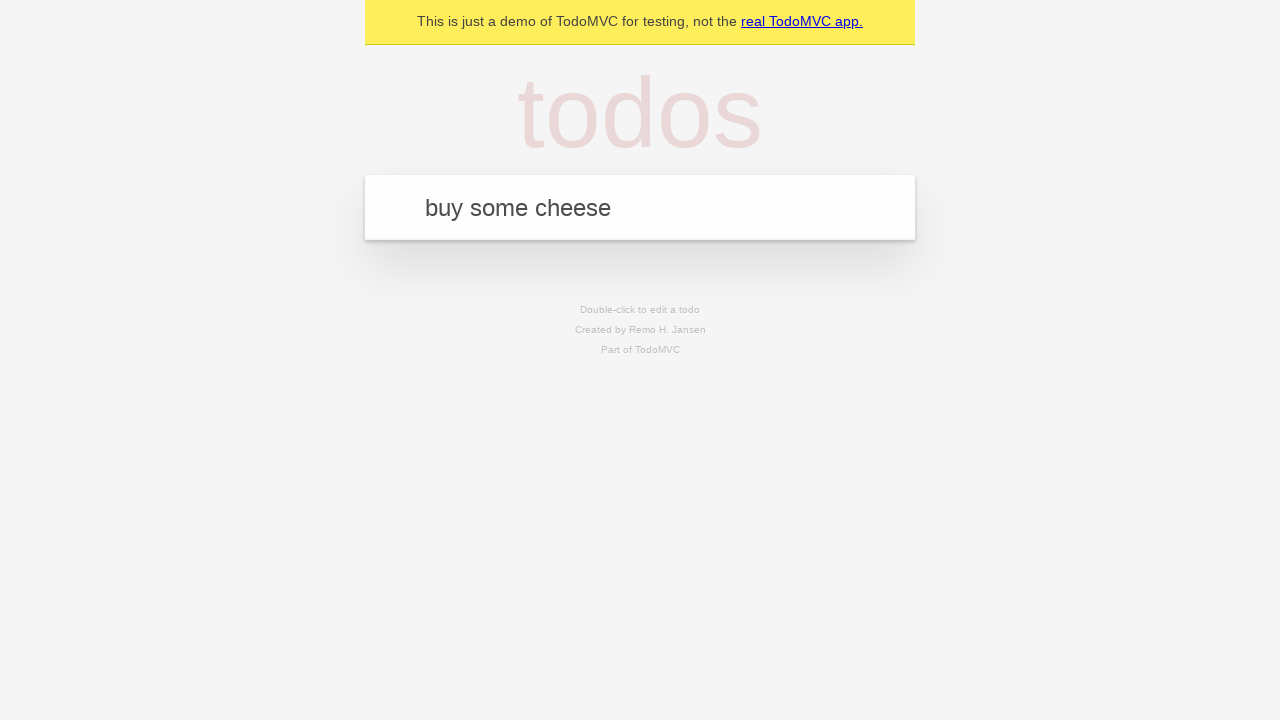

Pressed Enter to add first todo item on internal:attr=[placeholder="What needs to be done?"i]
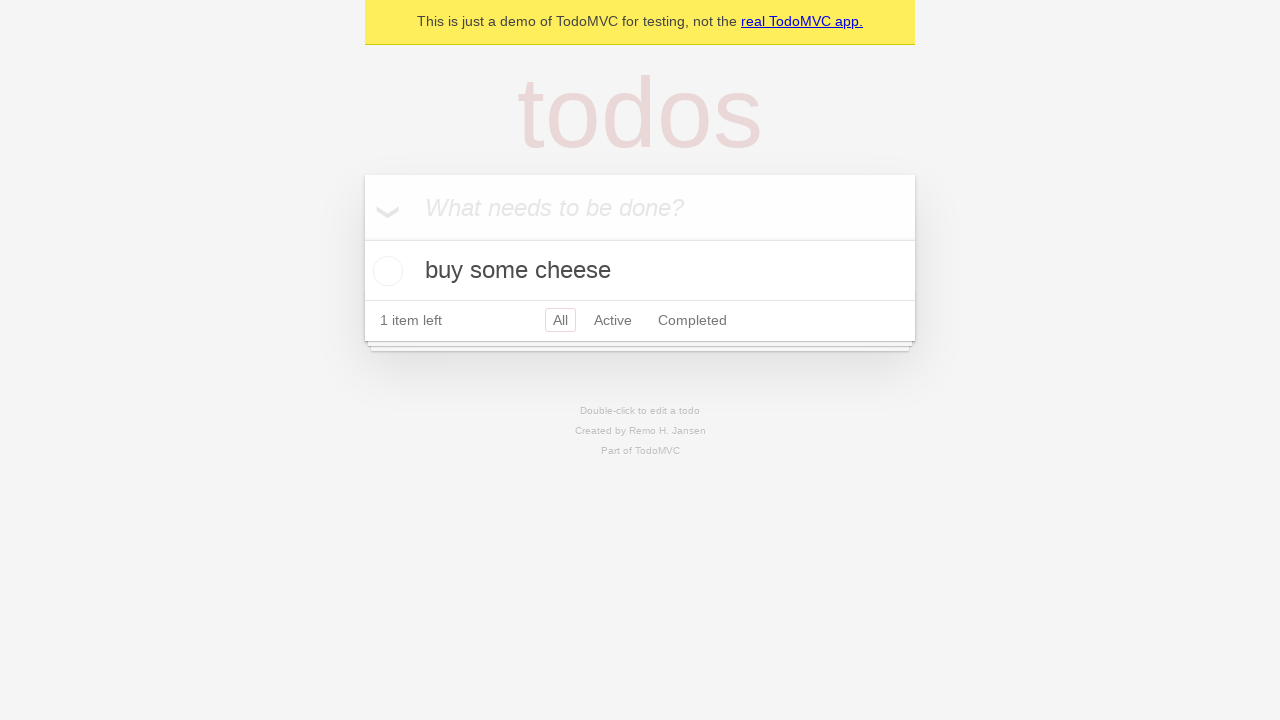

Filled todo input with 'feed the cat' on internal:attr=[placeholder="What needs to be done?"i]
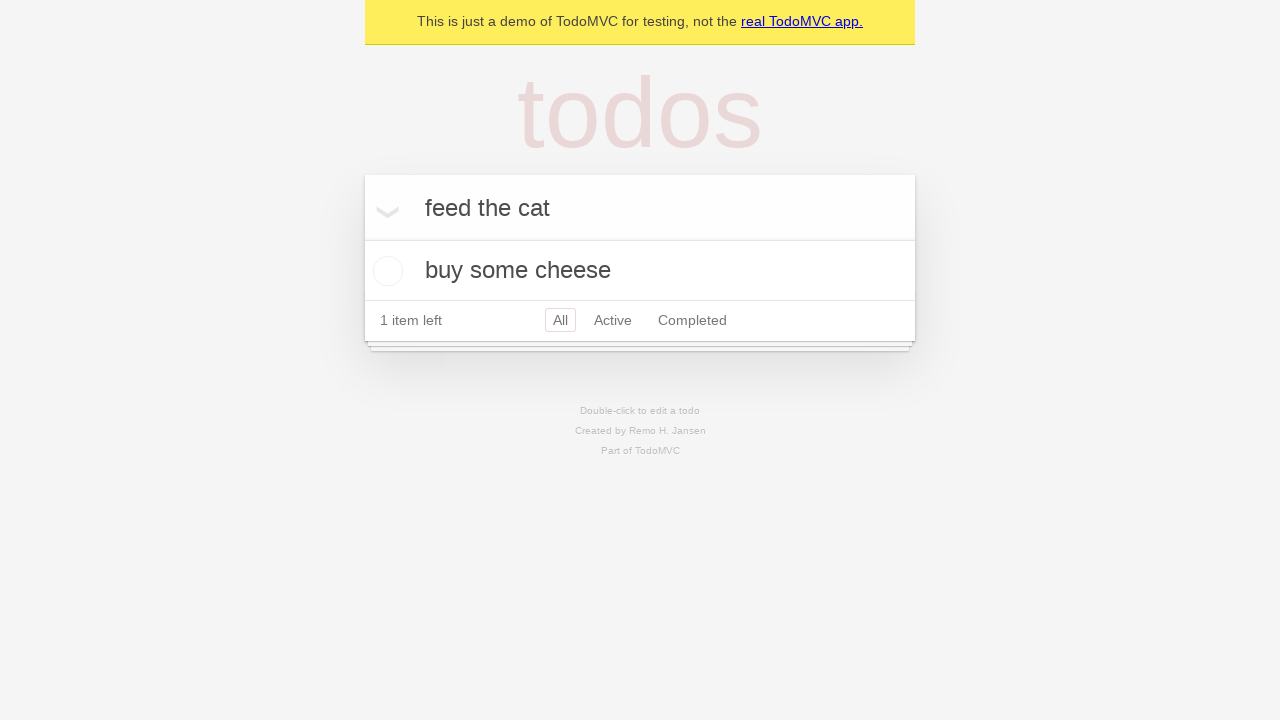

Pressed Enter to add second todo item on internal:attr=[placeholder="What needs to be done?"i]
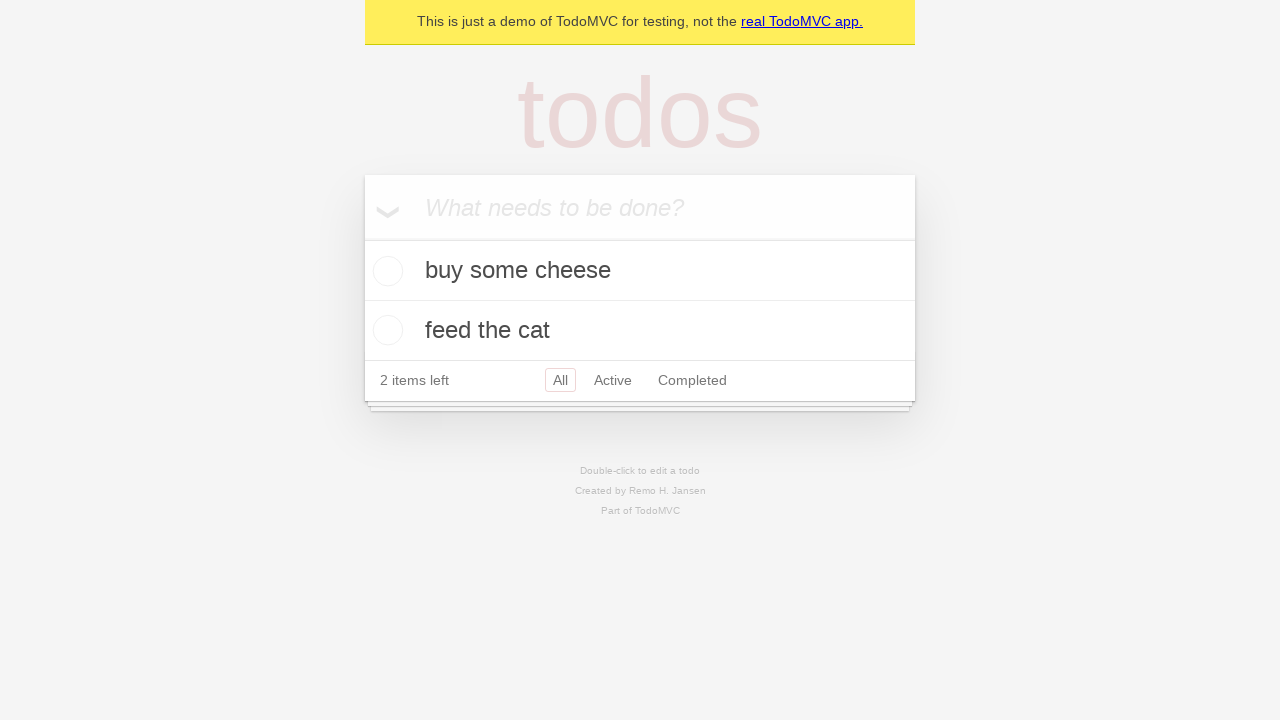

Todo items appeared in the list
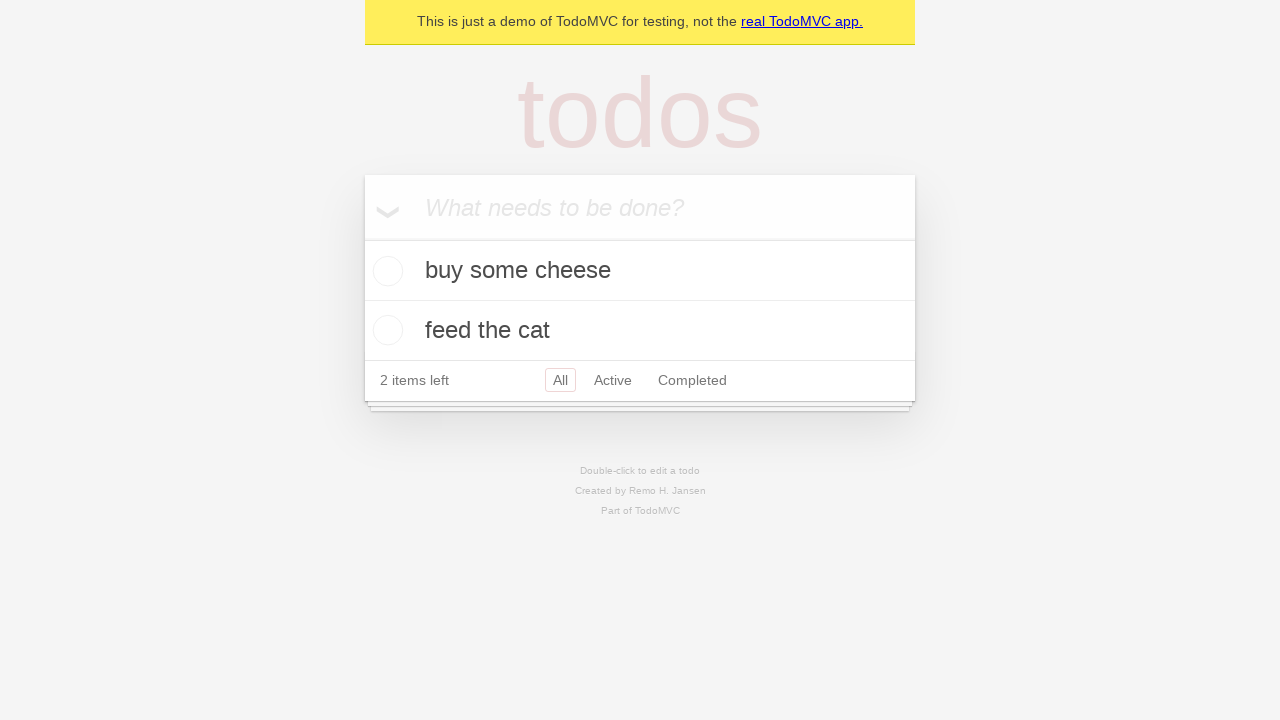

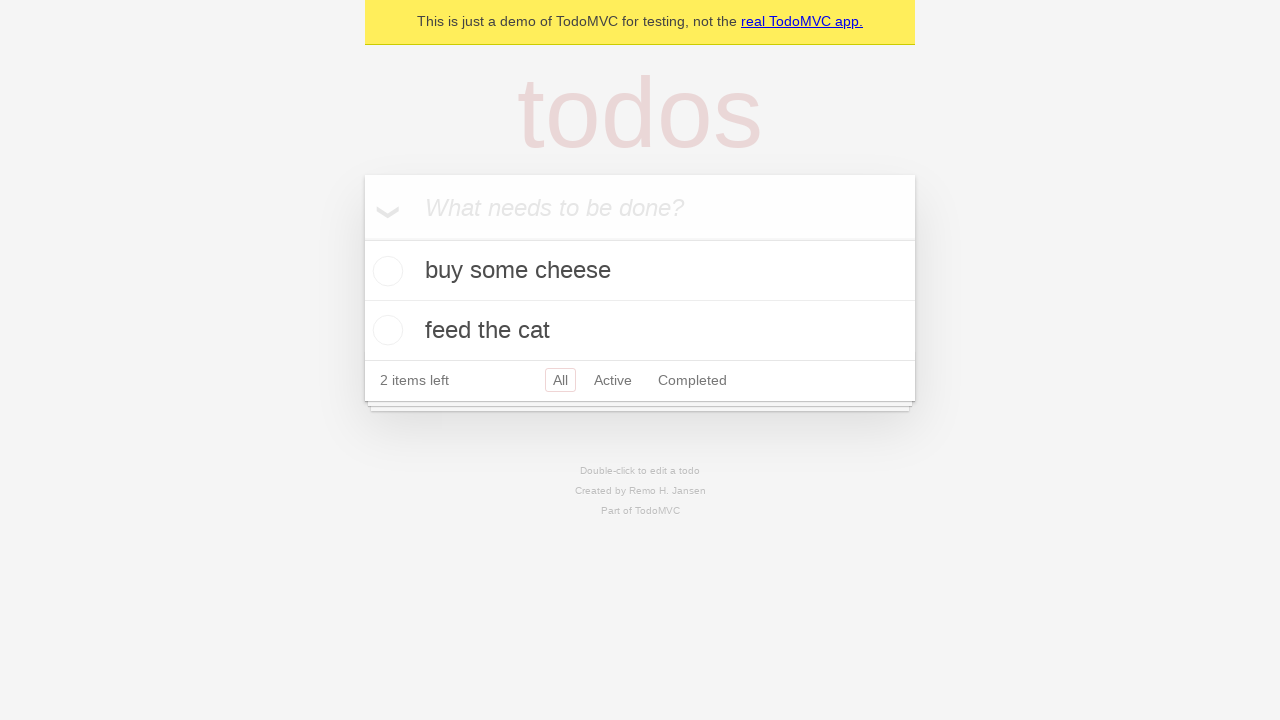